Tests dynamic CSS property changes by waiting for a button's color to change to red, then clicking it and verifying it's enabled

Starting URL: https://demoqa.com/dynamic-properties

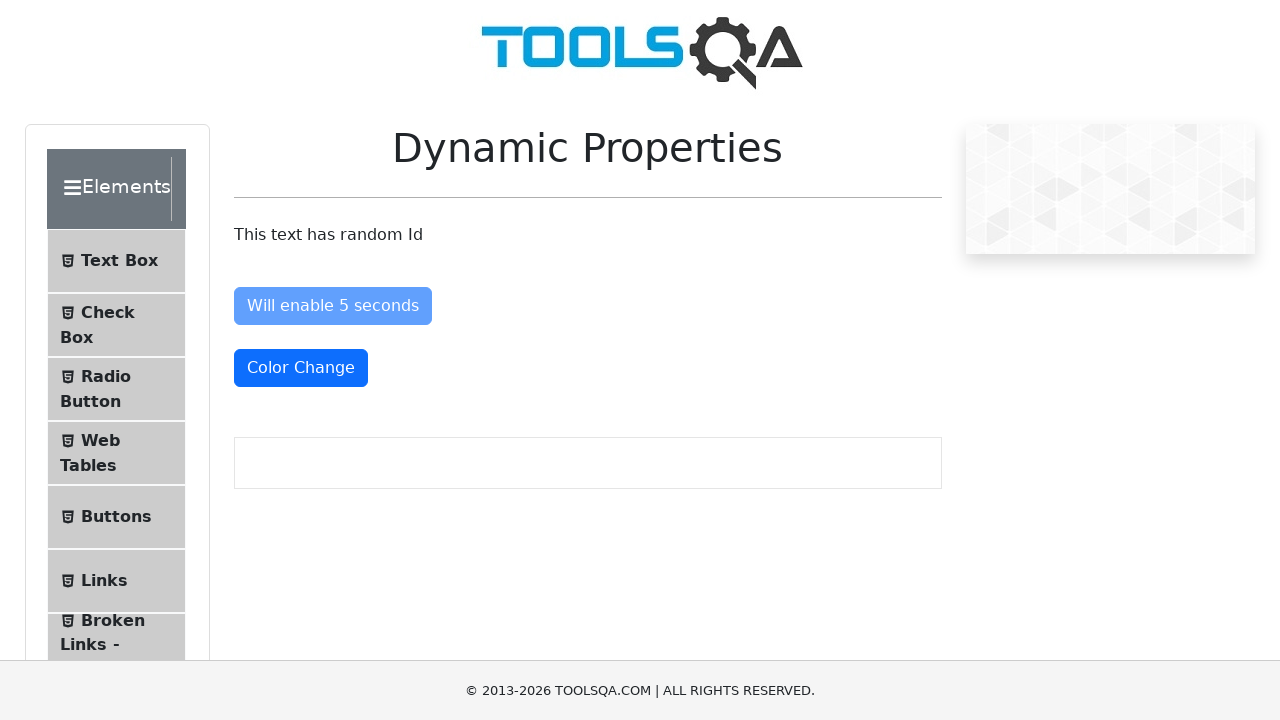

Located the color change button element
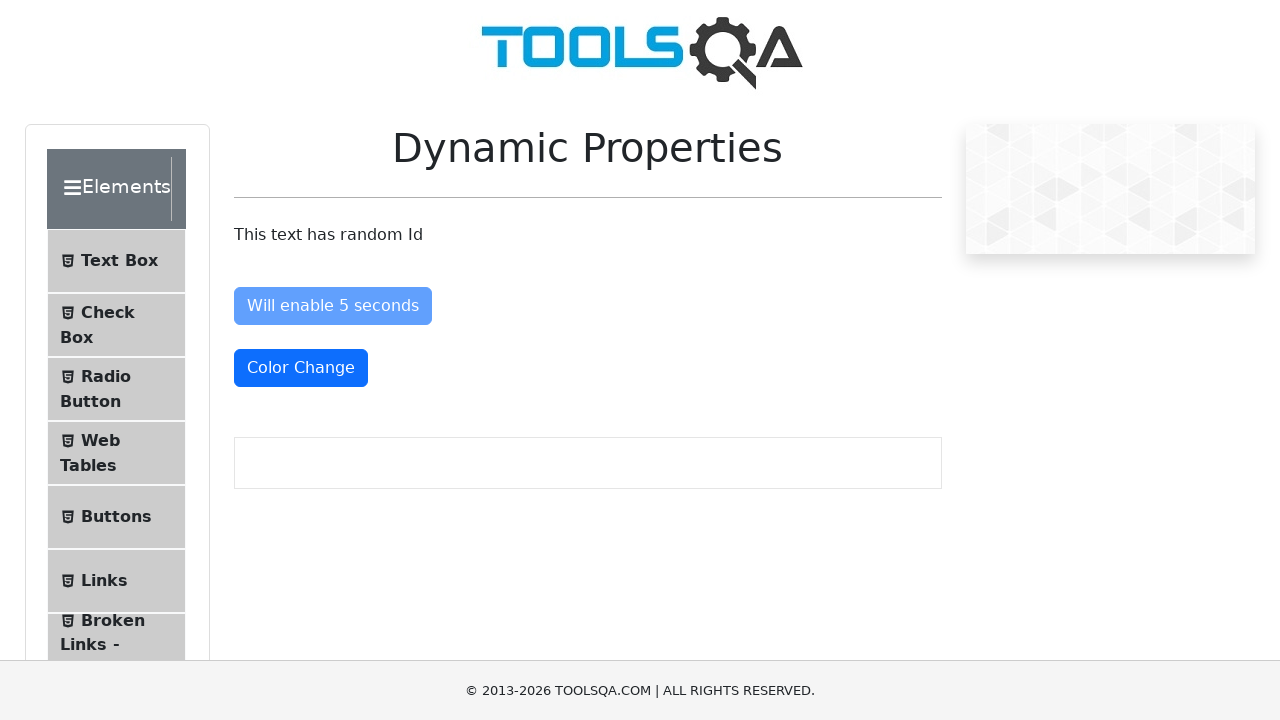

Verified button color changed to red
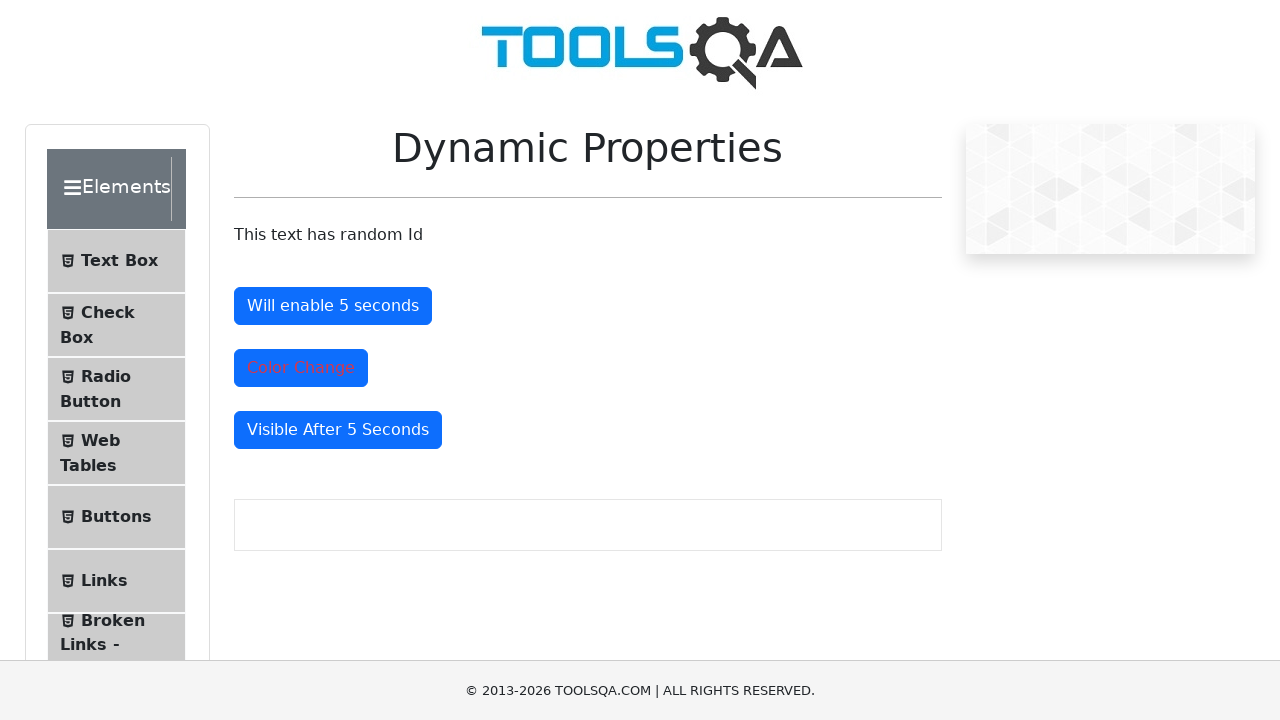

Clicked the color change button at (301, 368) on #colorChange
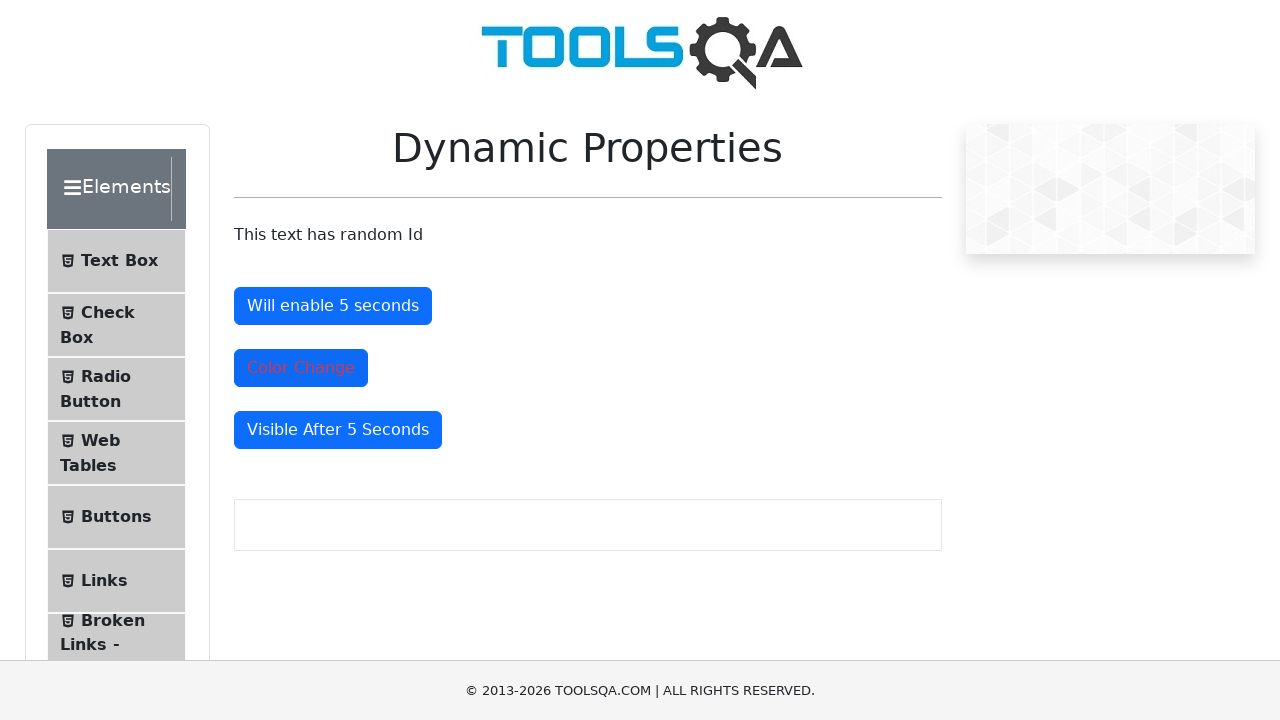

Verified button is enabled
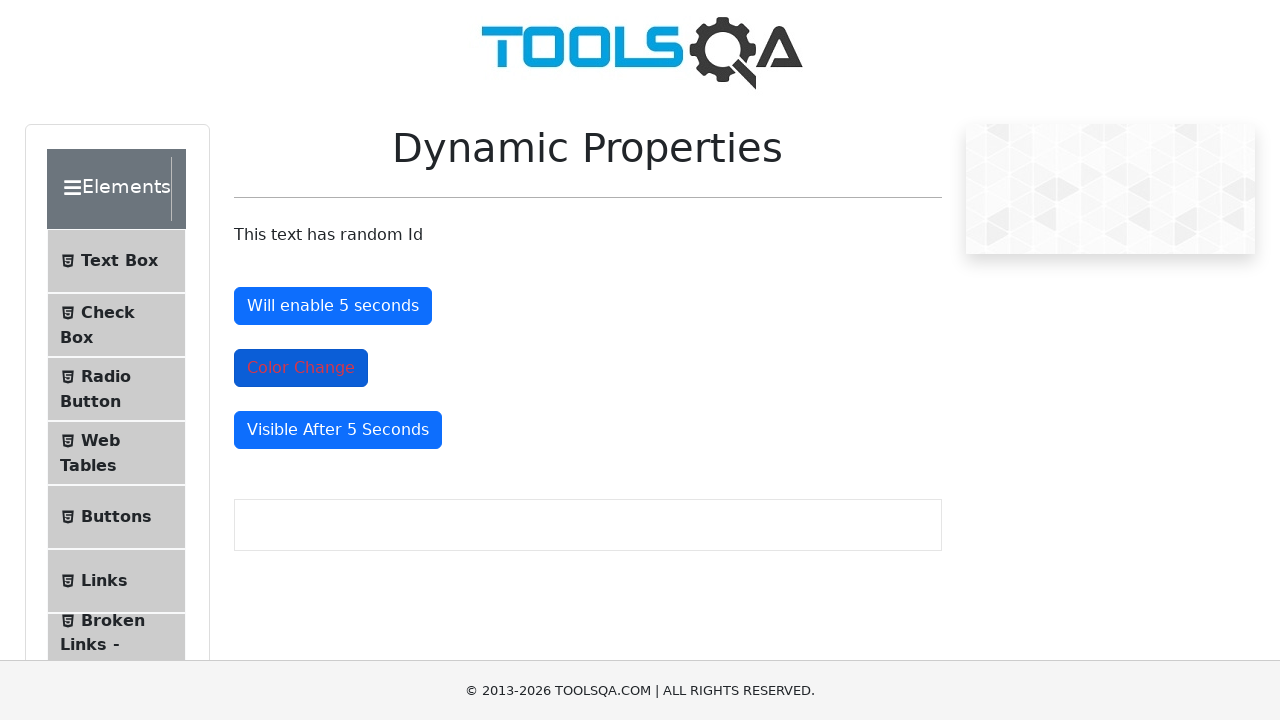

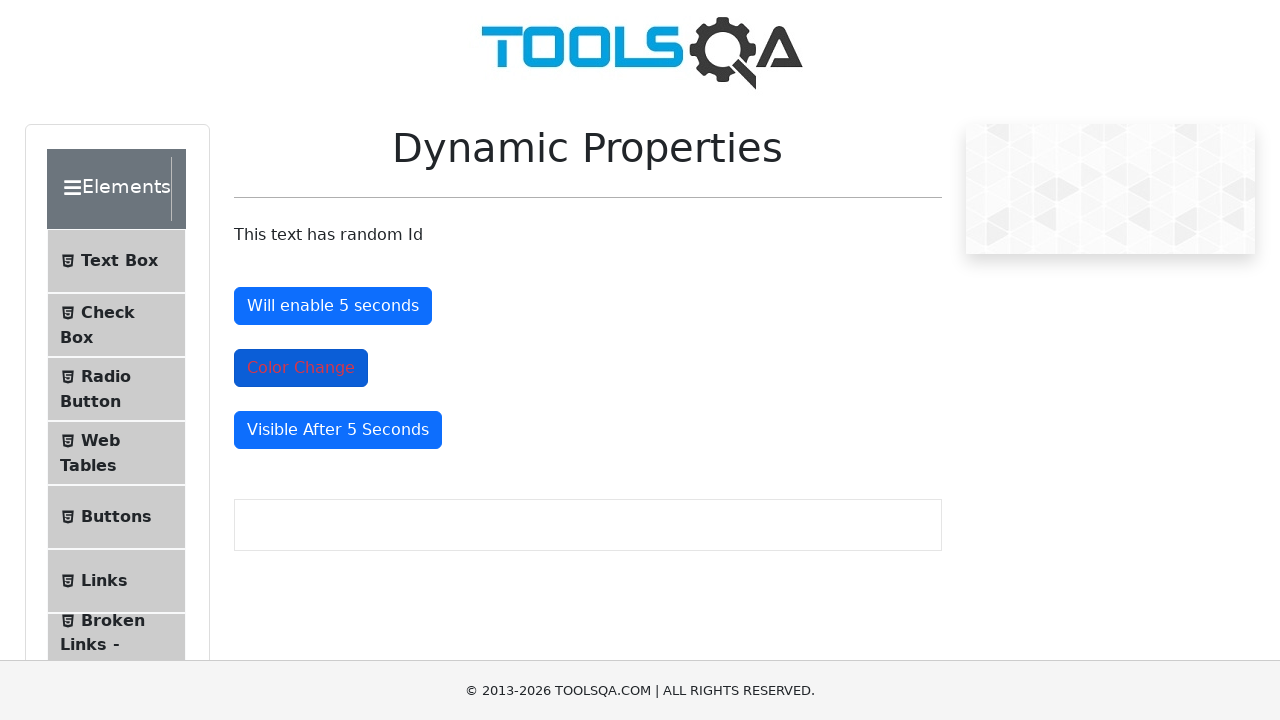